Tests dynamic dropdown selection for origin and destination airports by clicking and selecting from autocomplete options

Starting URL: https://rahulshettyacademy.com/dropdownsPractise/

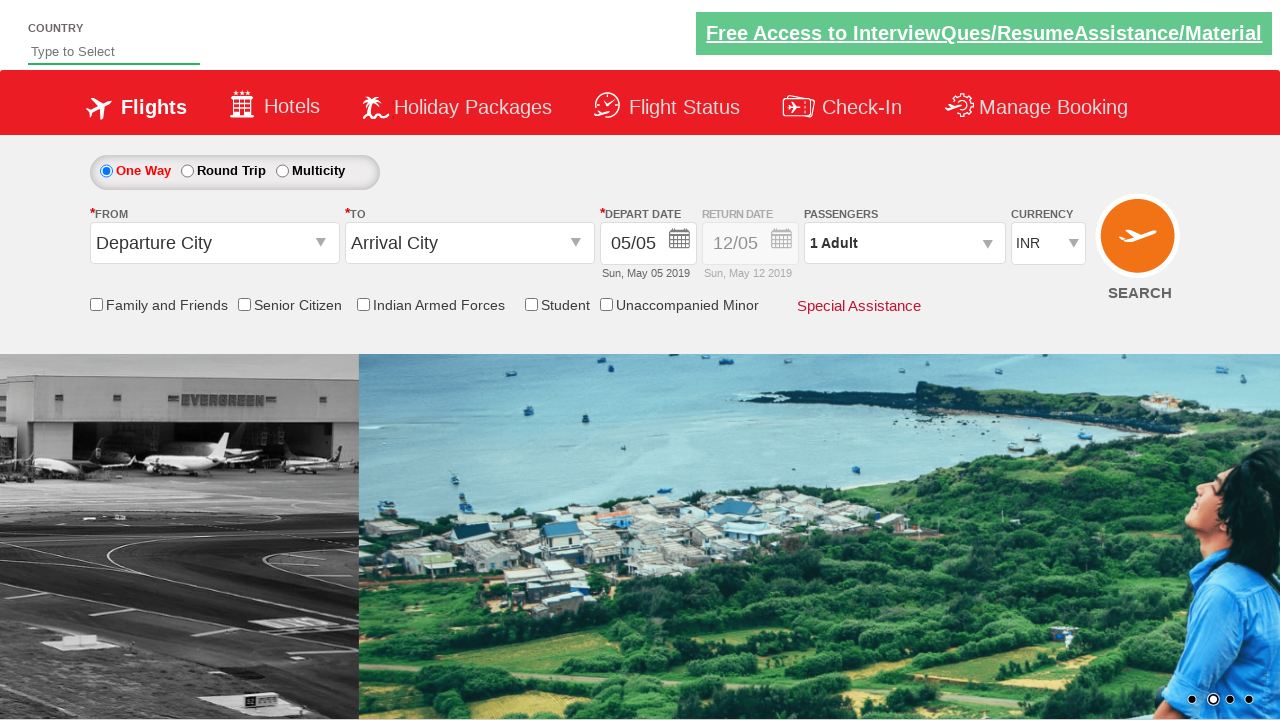

Clicked origin station input field at (214, 243) on input[id*='originStation1_CTXT']
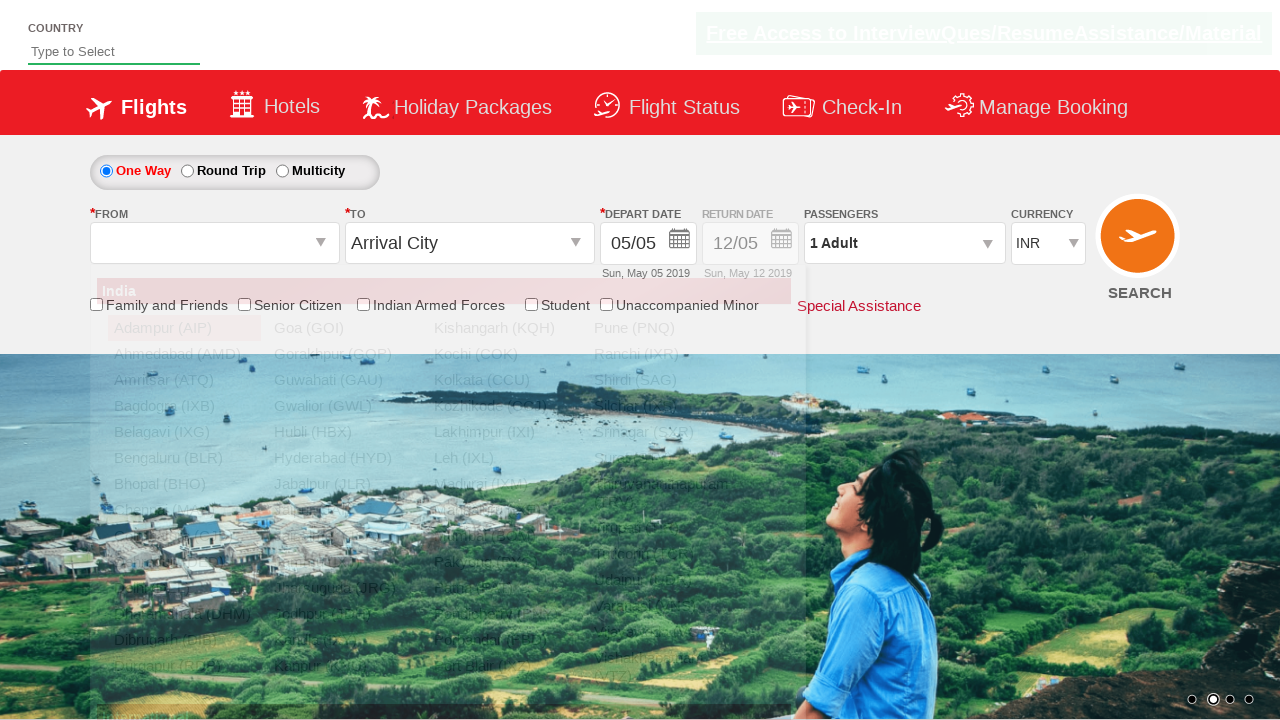

Selected AIP as origin airport from autocomplete dropdown at (184, 328) on xpath=//div[contains(@id,'originStation1_CTNR')]/descendant::a[@value='AIP']
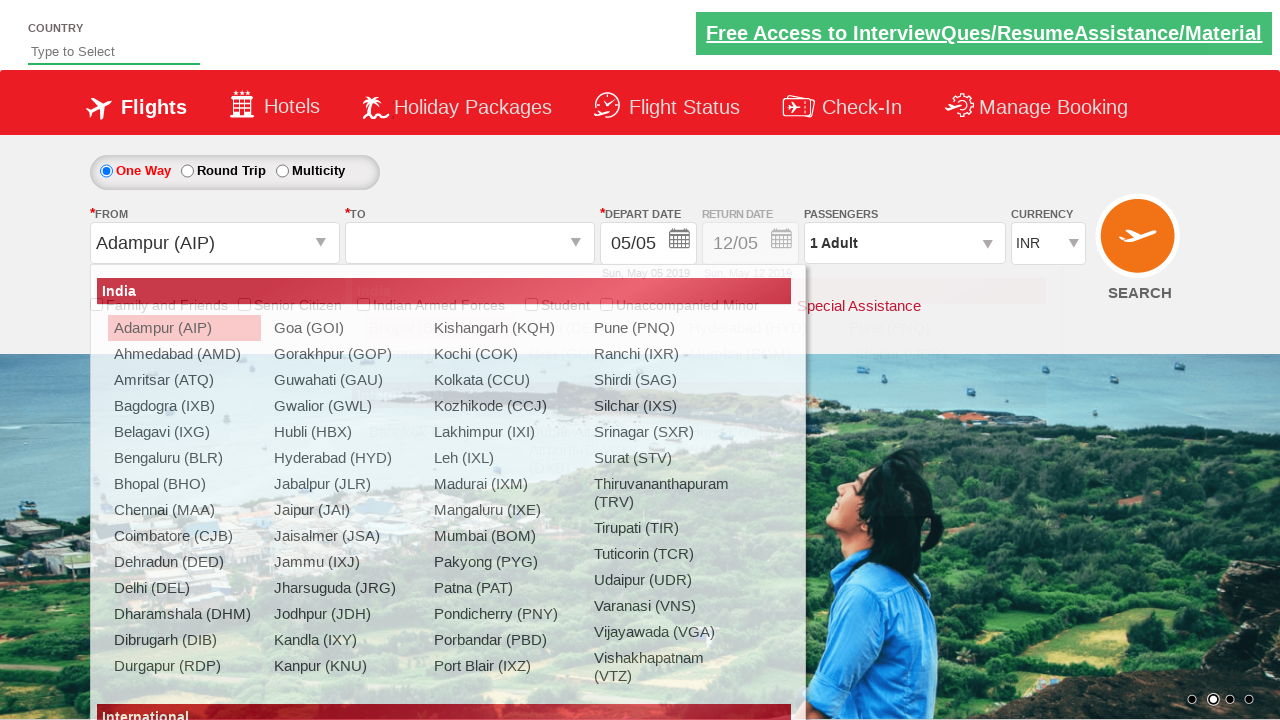

Waited 1 second for destination dropdown to be ready
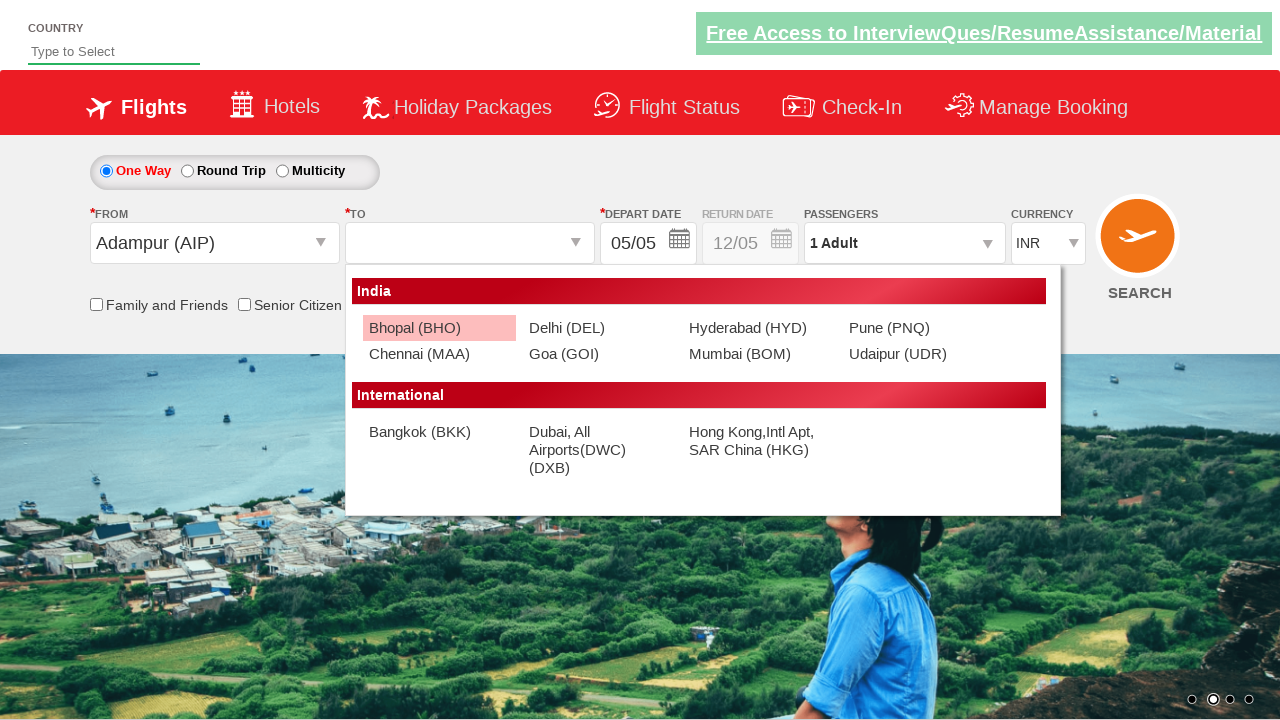

Selected BHO as destination airport from autocomplete dropdown at (439, 328) on xpath=//div[contains(@id,'destinationStation1_CTNR')]/descendant::a[@value='BHO'
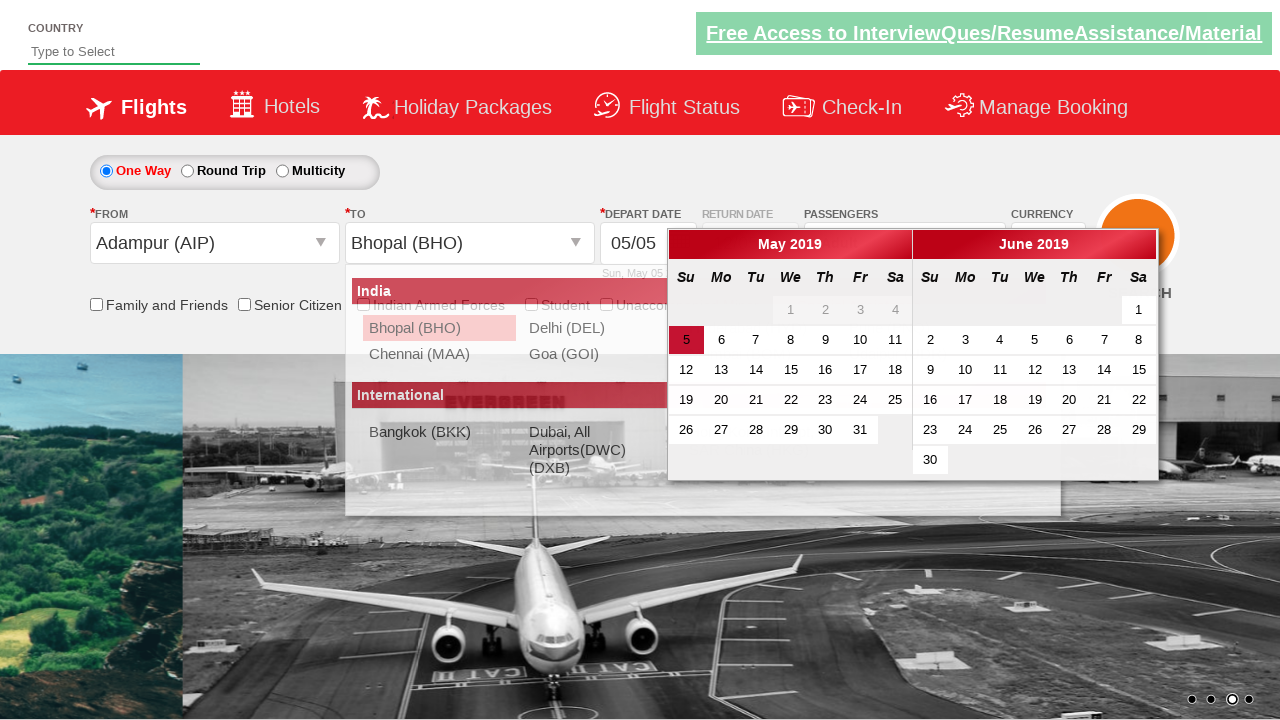

Verified origin station is set to AIP
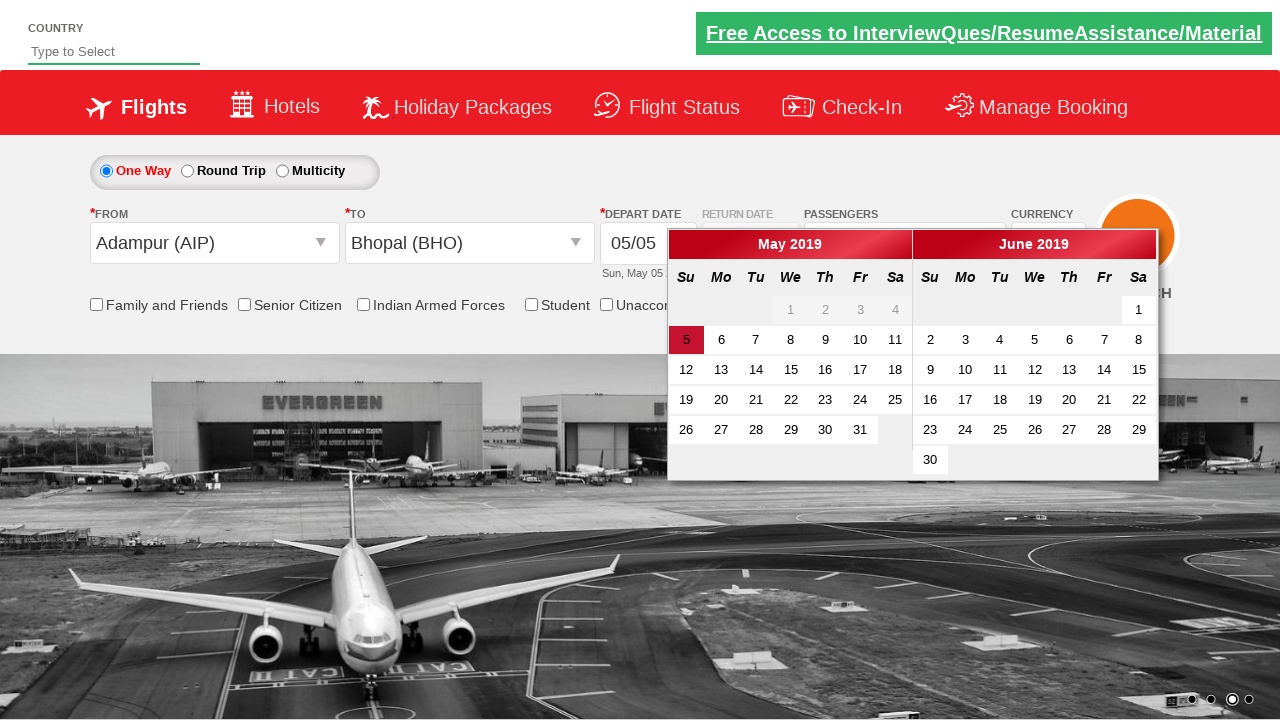

Verified destination station is set to BHO
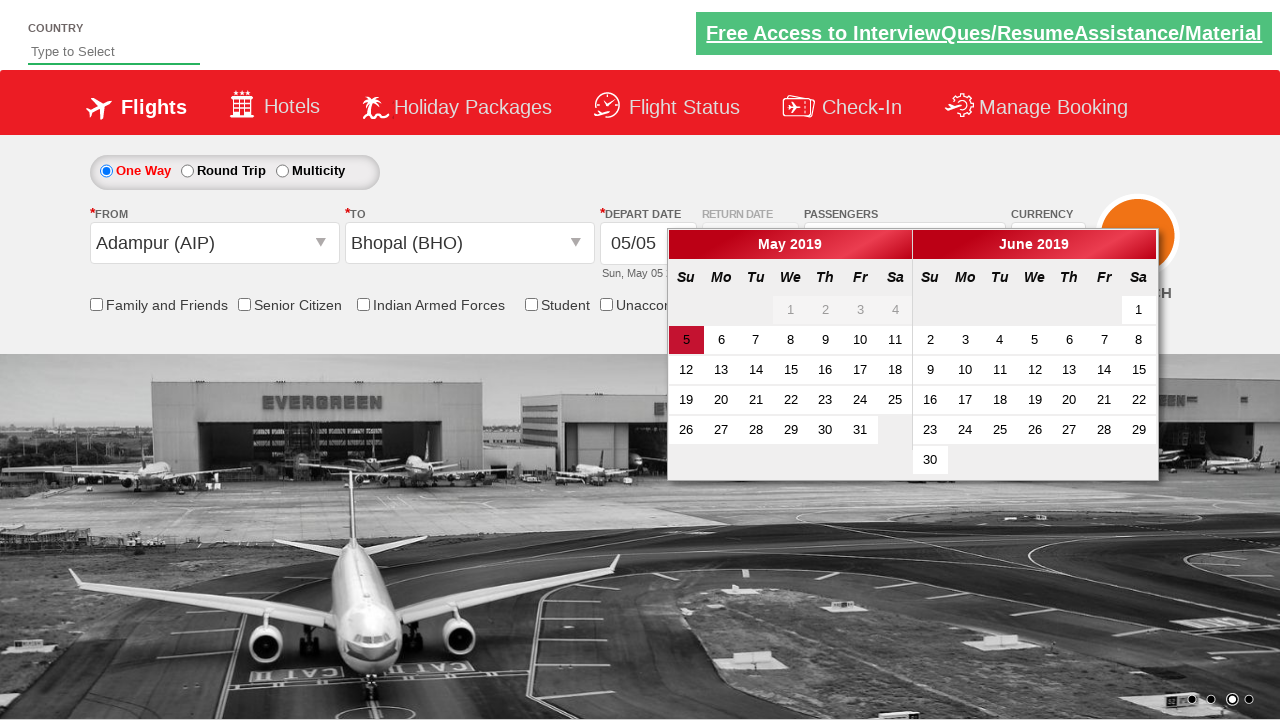

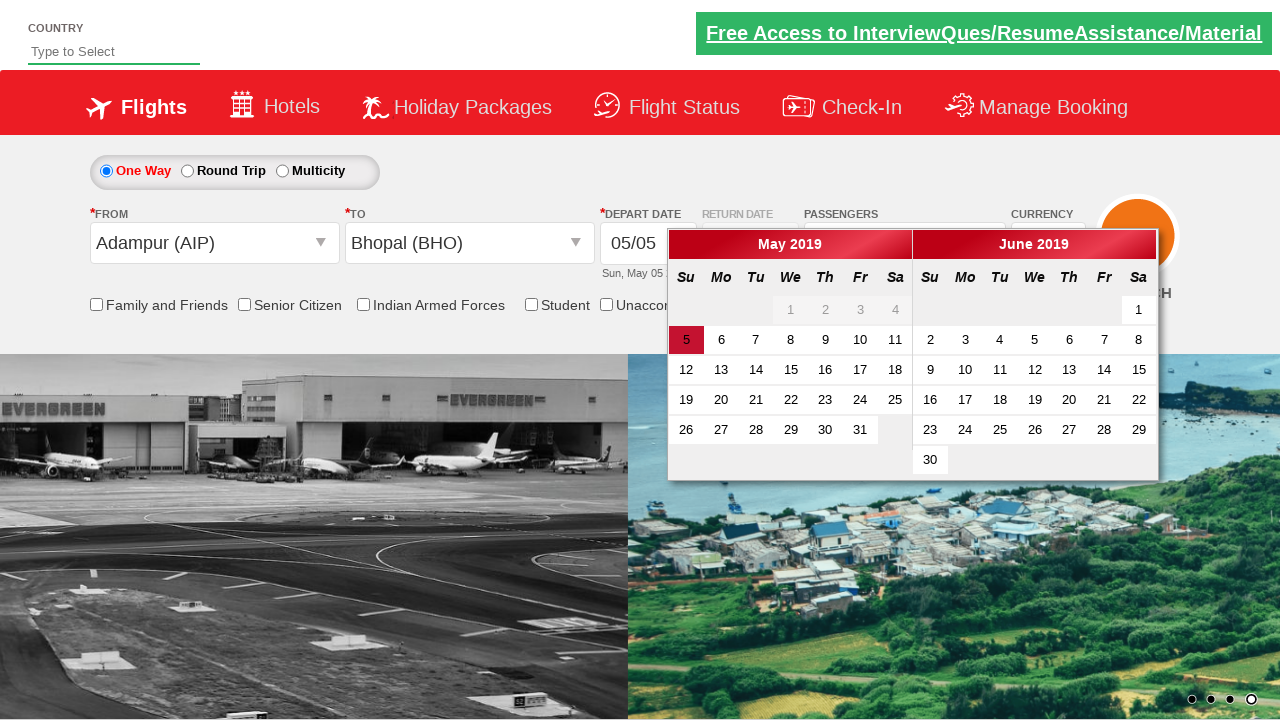